Tests various link functionalities including getting link attributes, checking for broken links, counting links on page, and clicking duplicate links

Starting URL: https://www.leafground.com/link.xhtml

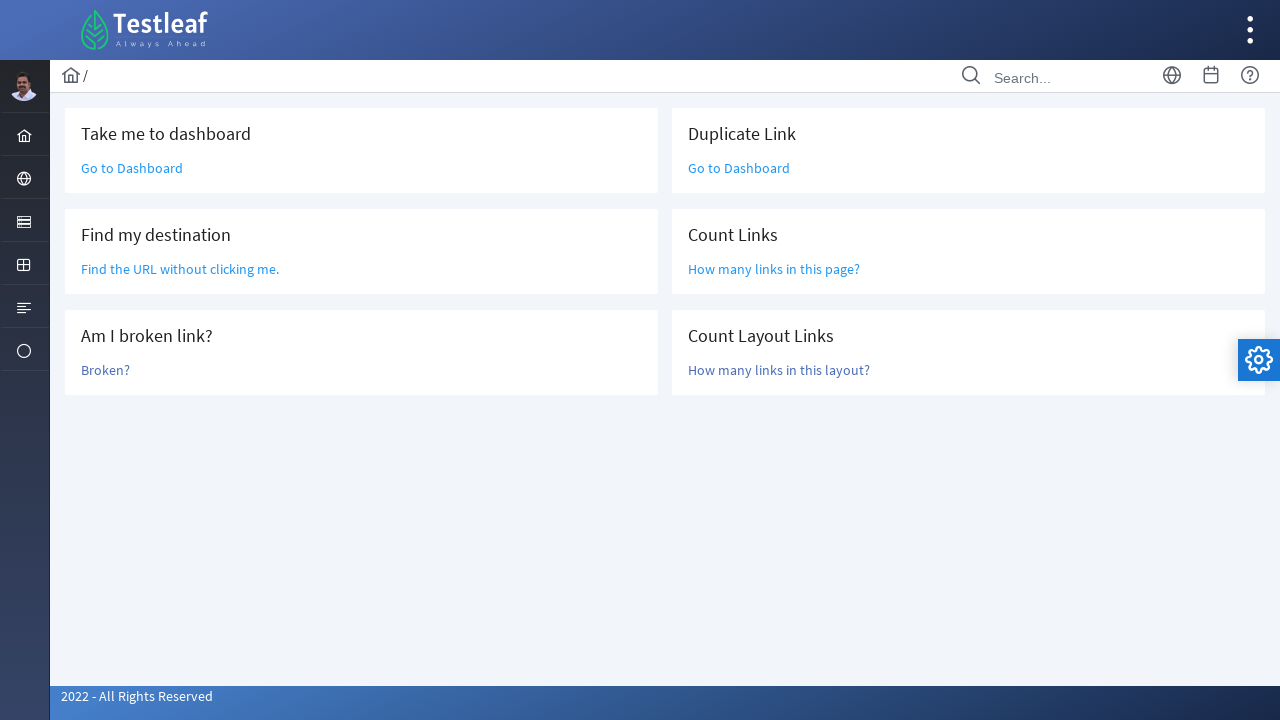

Located 'where does this link go' element
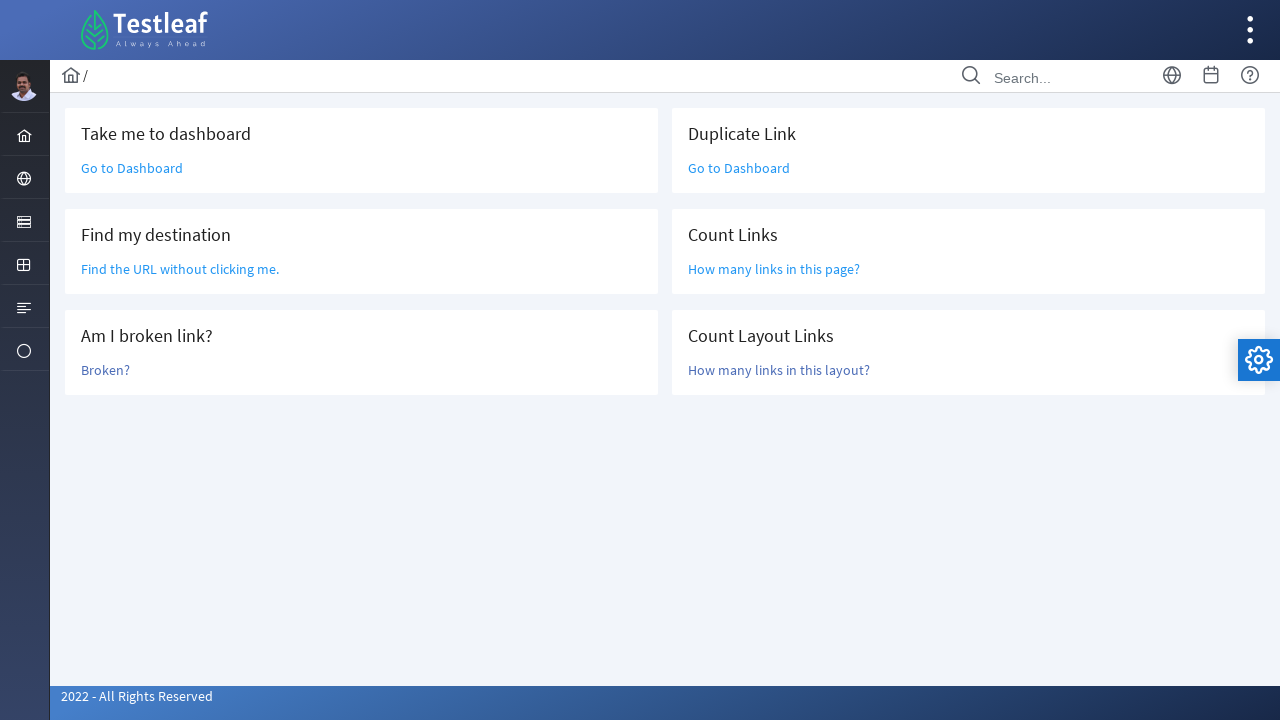

Retrieved href attribute: /grid.xhtml;jsessionid=node0vuvaprvuj8to7lxa01eewctu13060185.node0
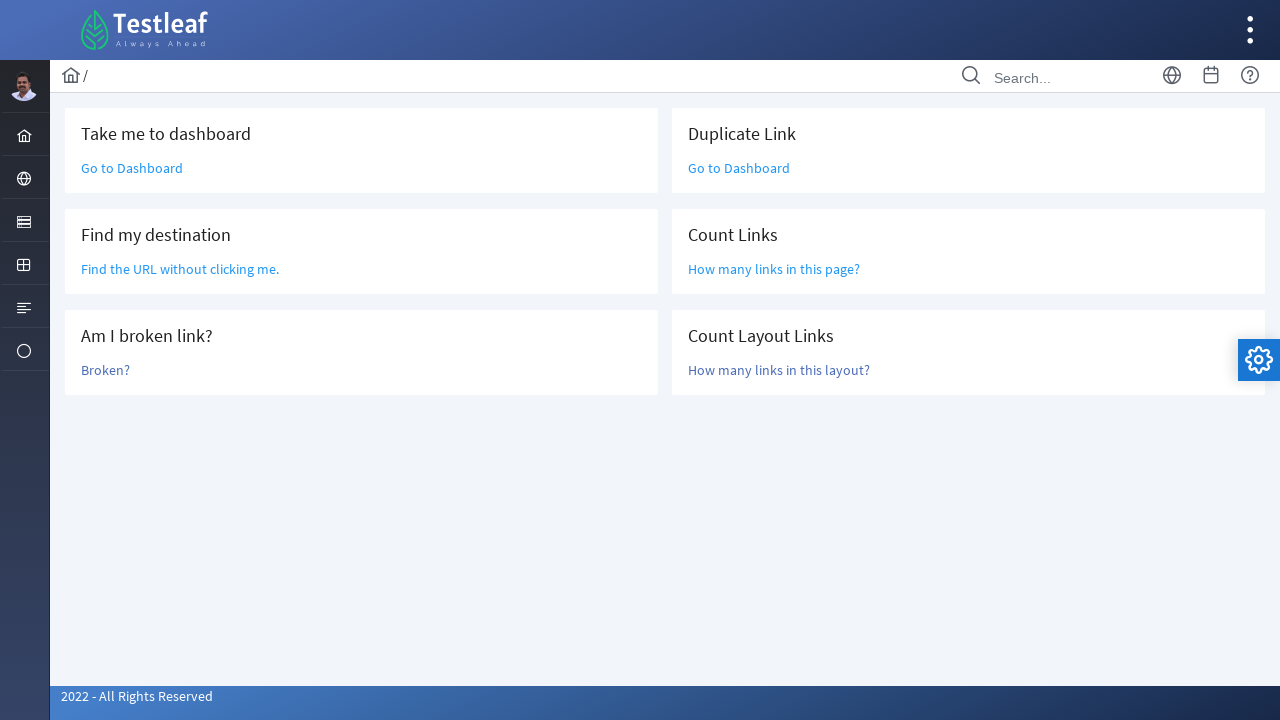

Clicked on the broken link element at (106, 370) on xpath=/html/body/div[1]/div[5]/div[2]/form/div/div[1]/div[3]/div/div/a
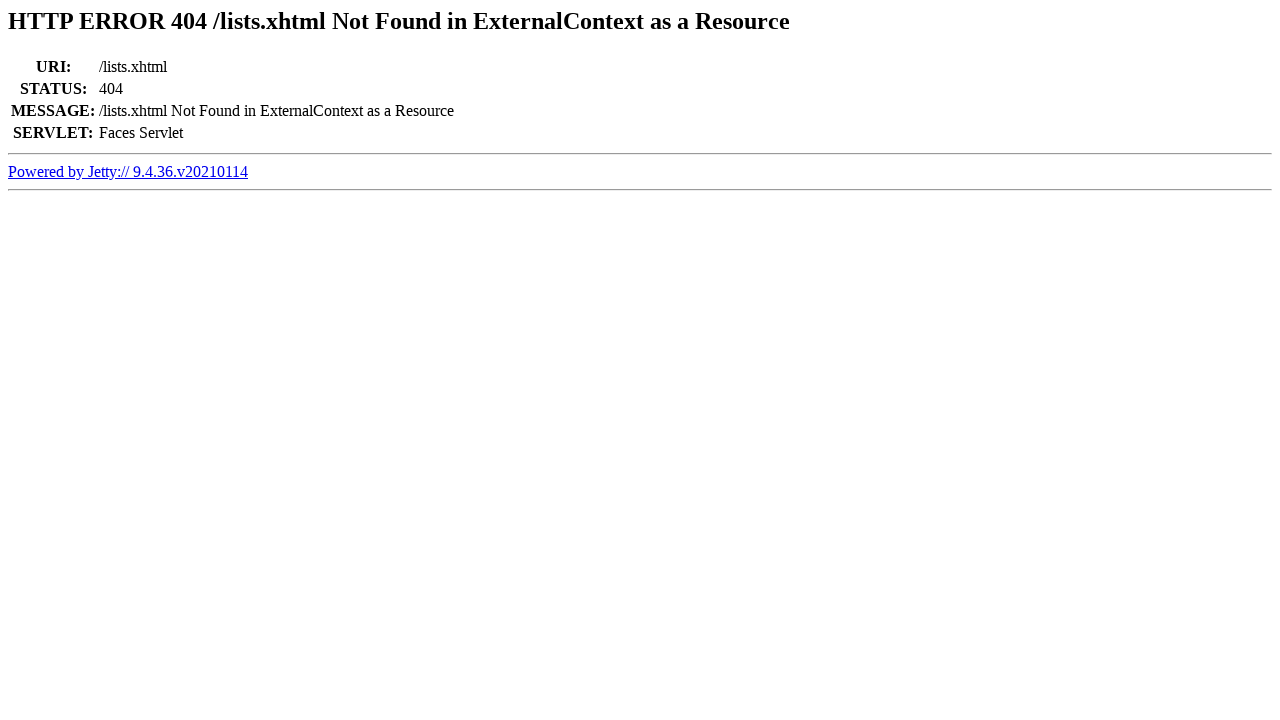

Retrieved page title: Error 404 /lists.xhtml Not Found in ExternalContext as a Resource
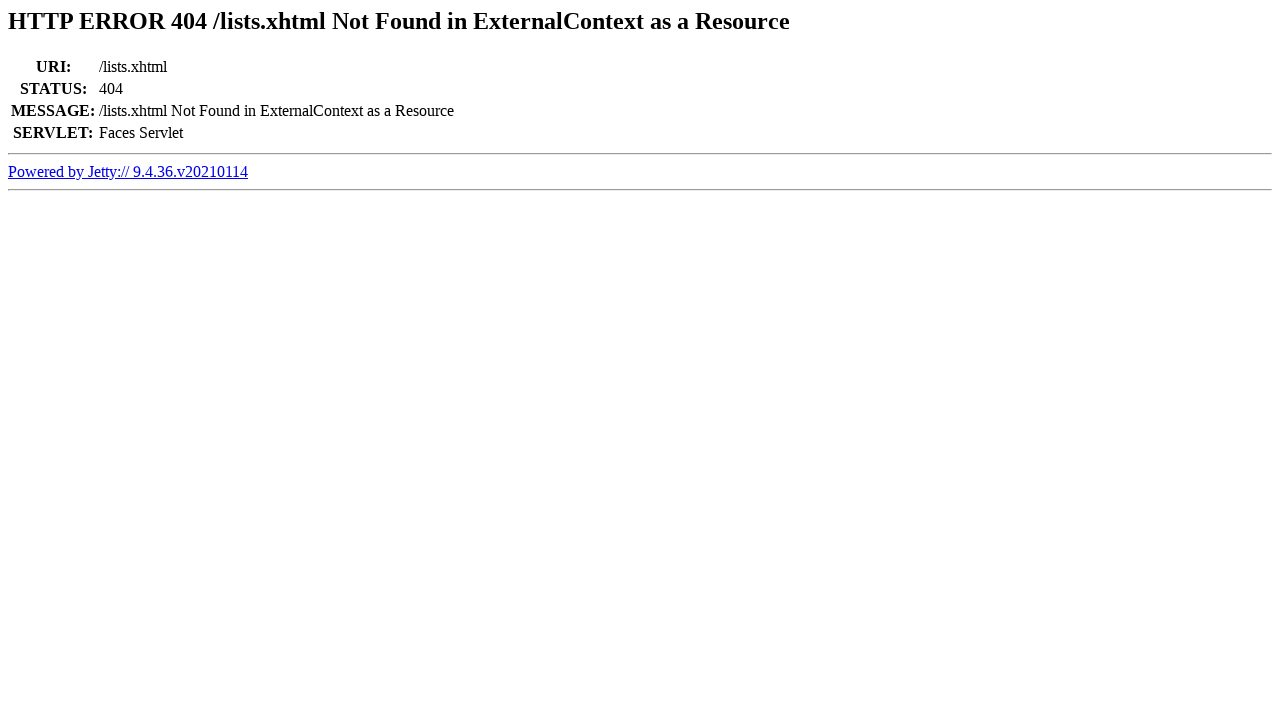

Navigated back to the original page
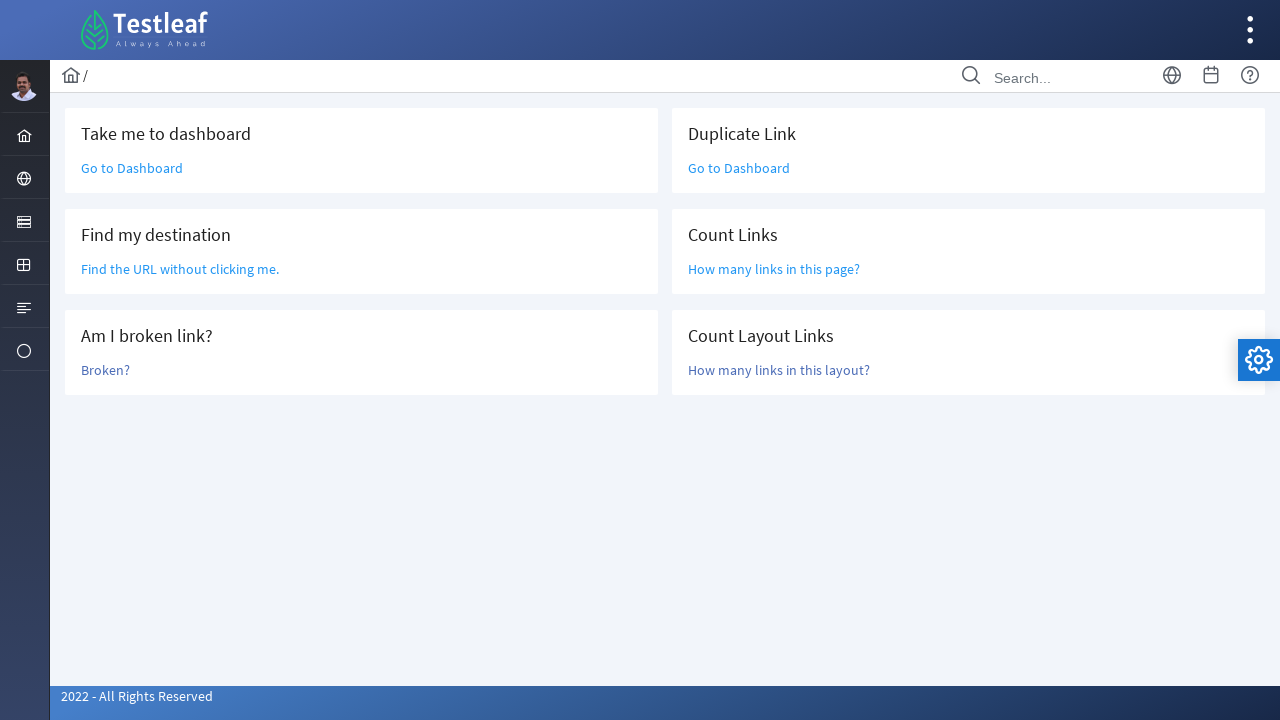

Page loaded with networkidle state
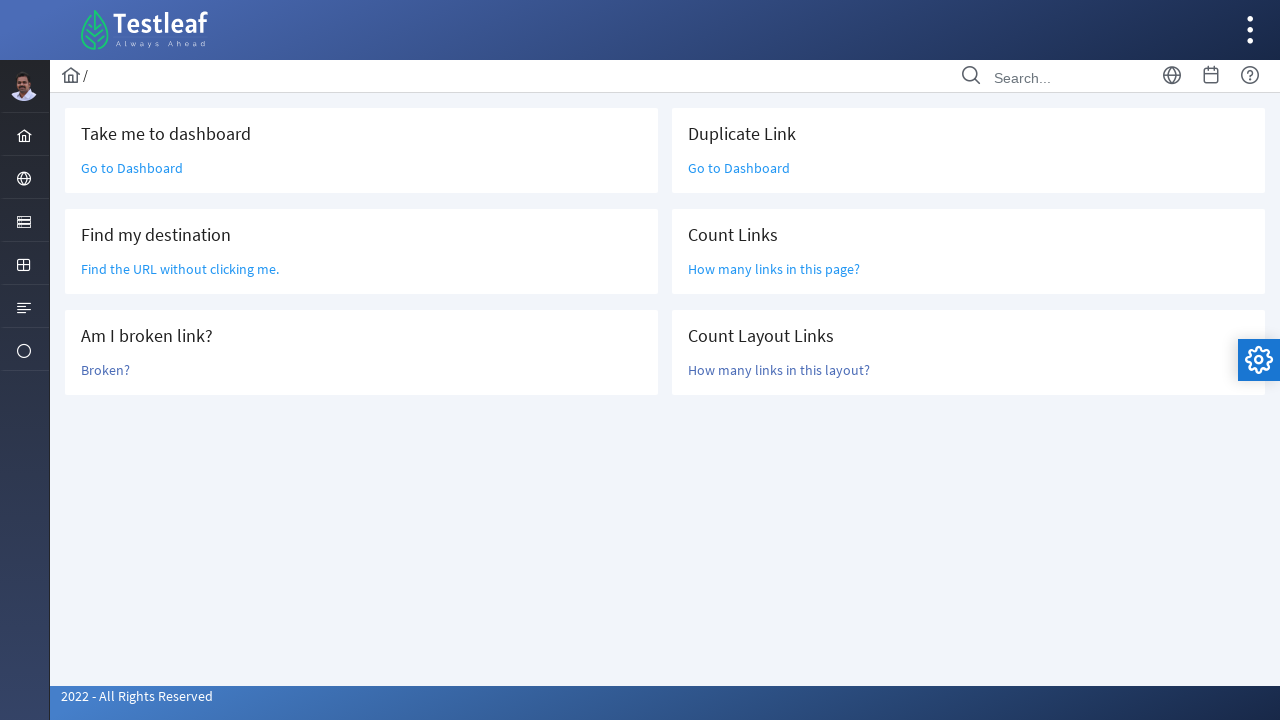

Found all links on the page (total: 47)
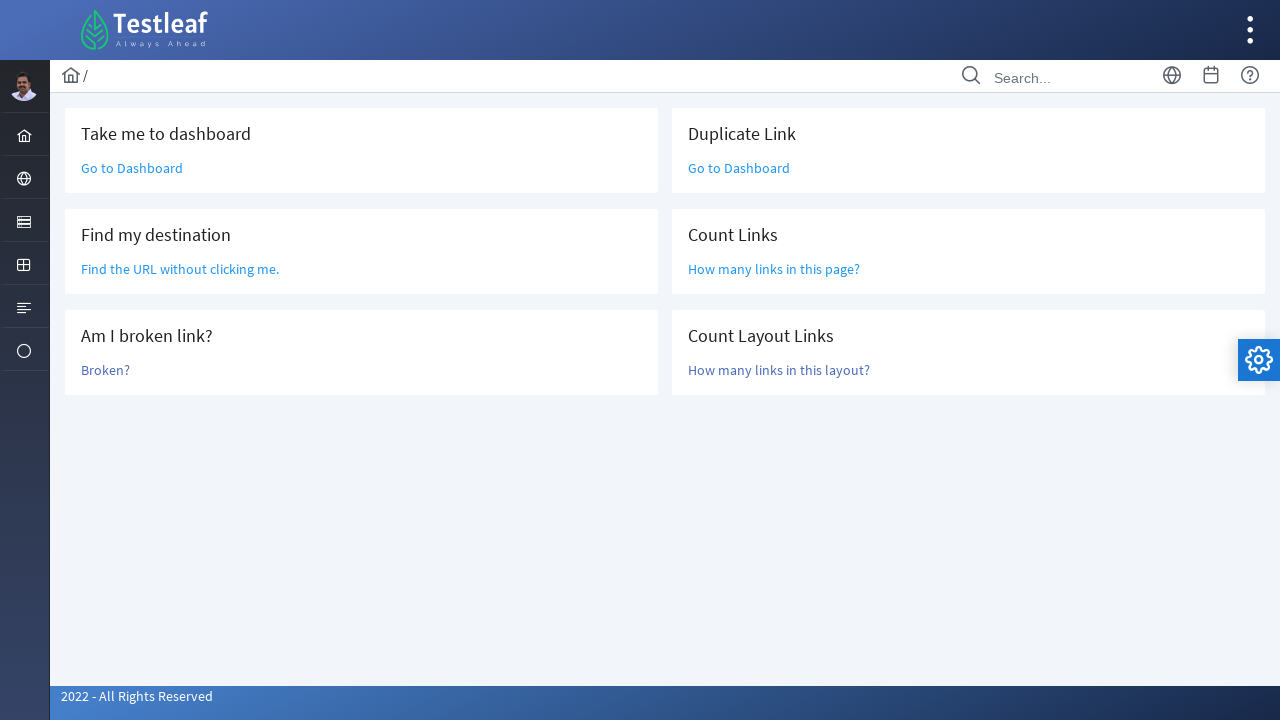

Located all 'Go to Dashboard' links (total: 2)
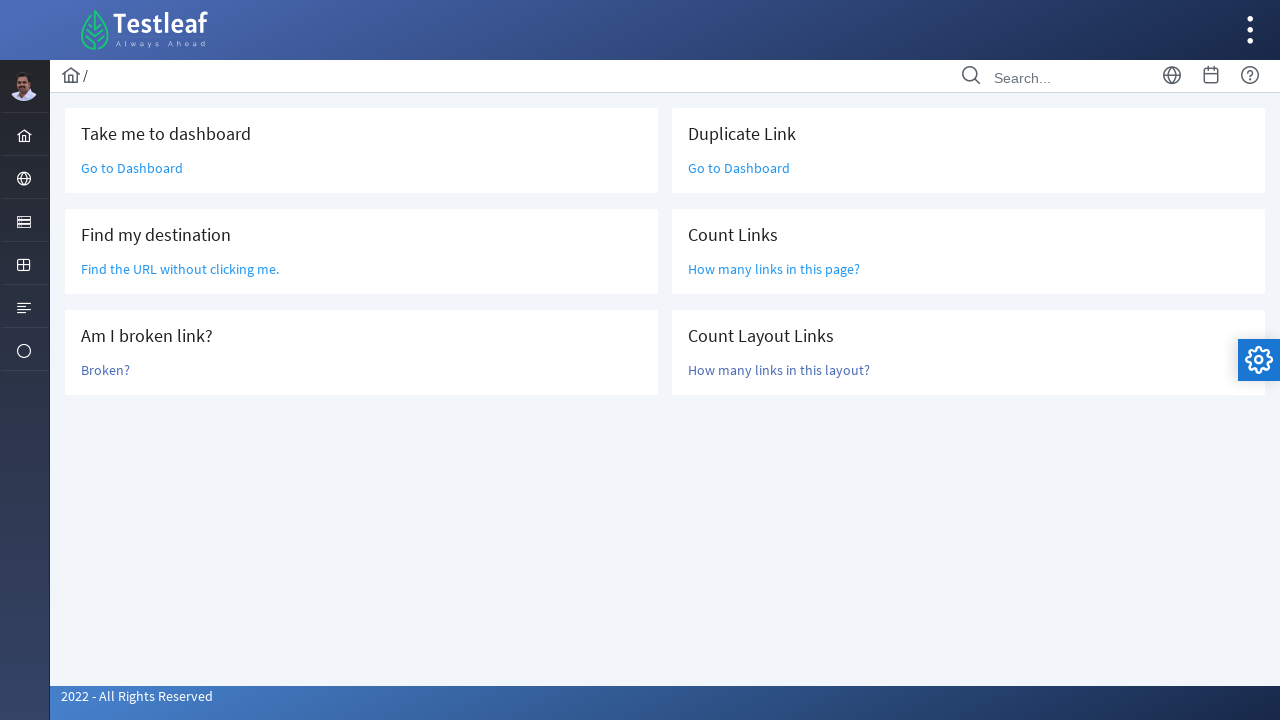

Clicked the second 'Go to Dashboard' link at (739, 168) on text=Go to Dashboard >> nth=1
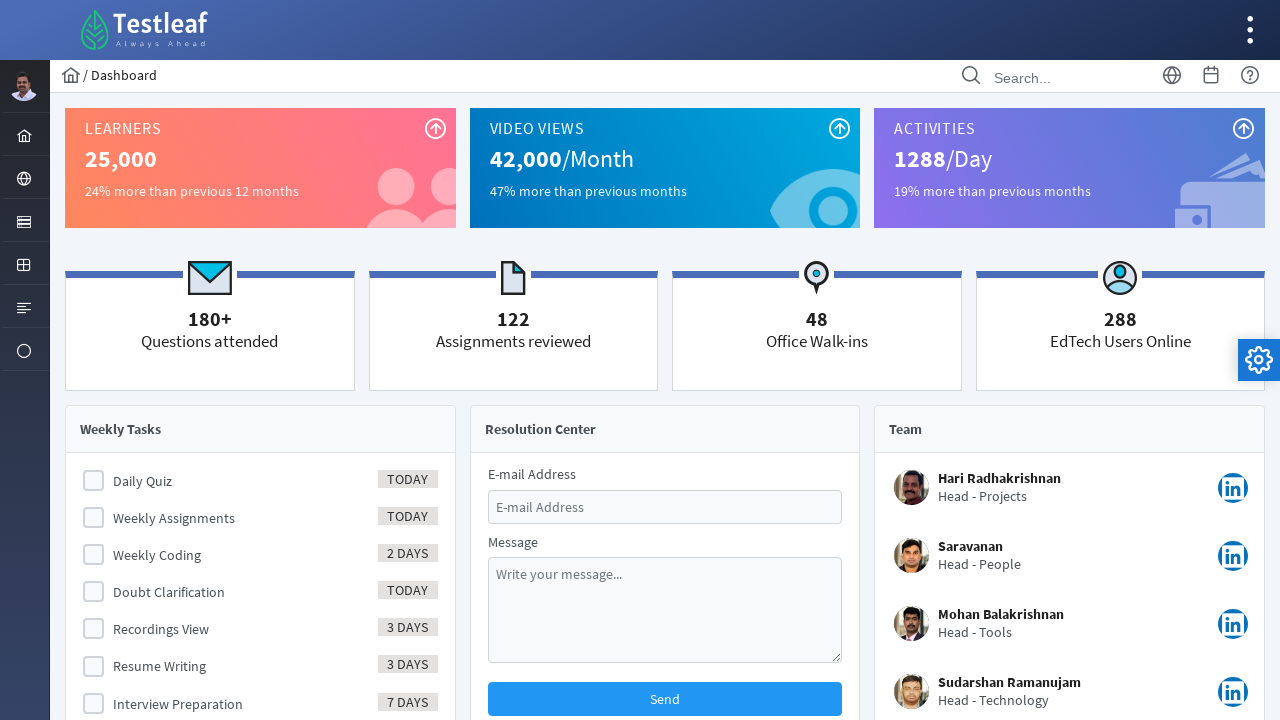

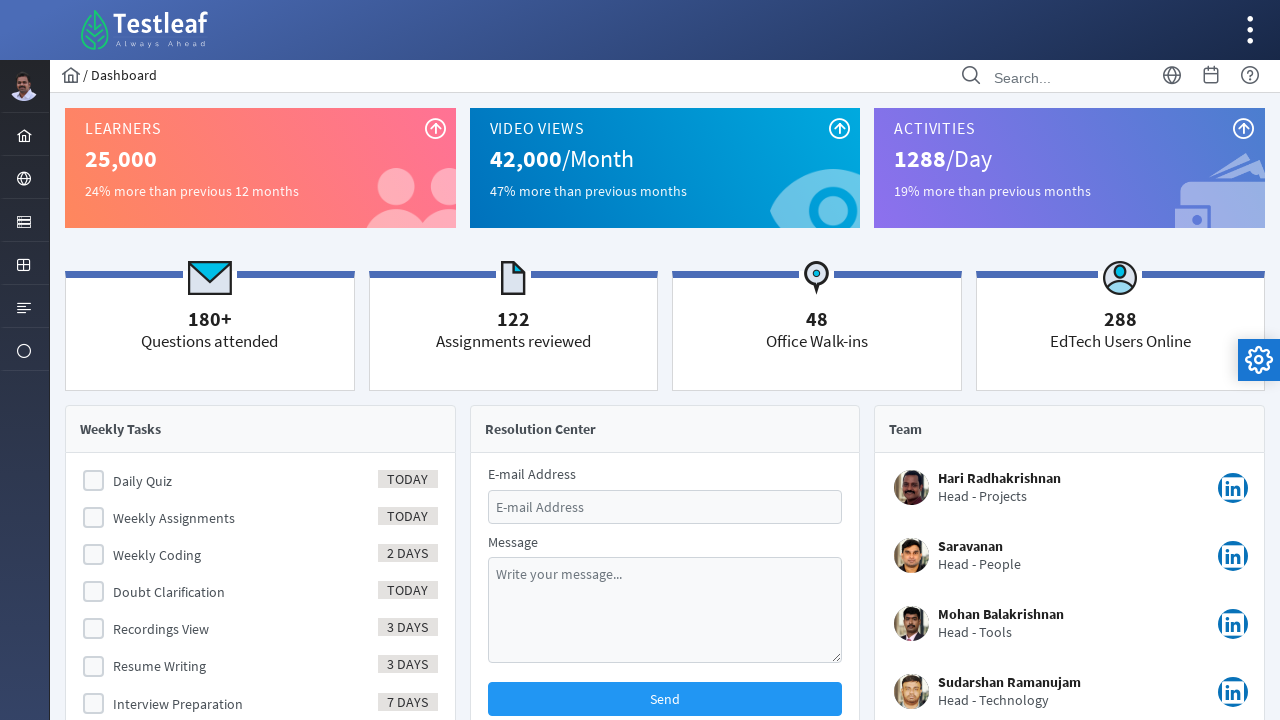